Tests browser alert handling by clicking a confirm button and dismissing the resulting confirmation dialog

Starting URL: https://demoqa.com/alerts

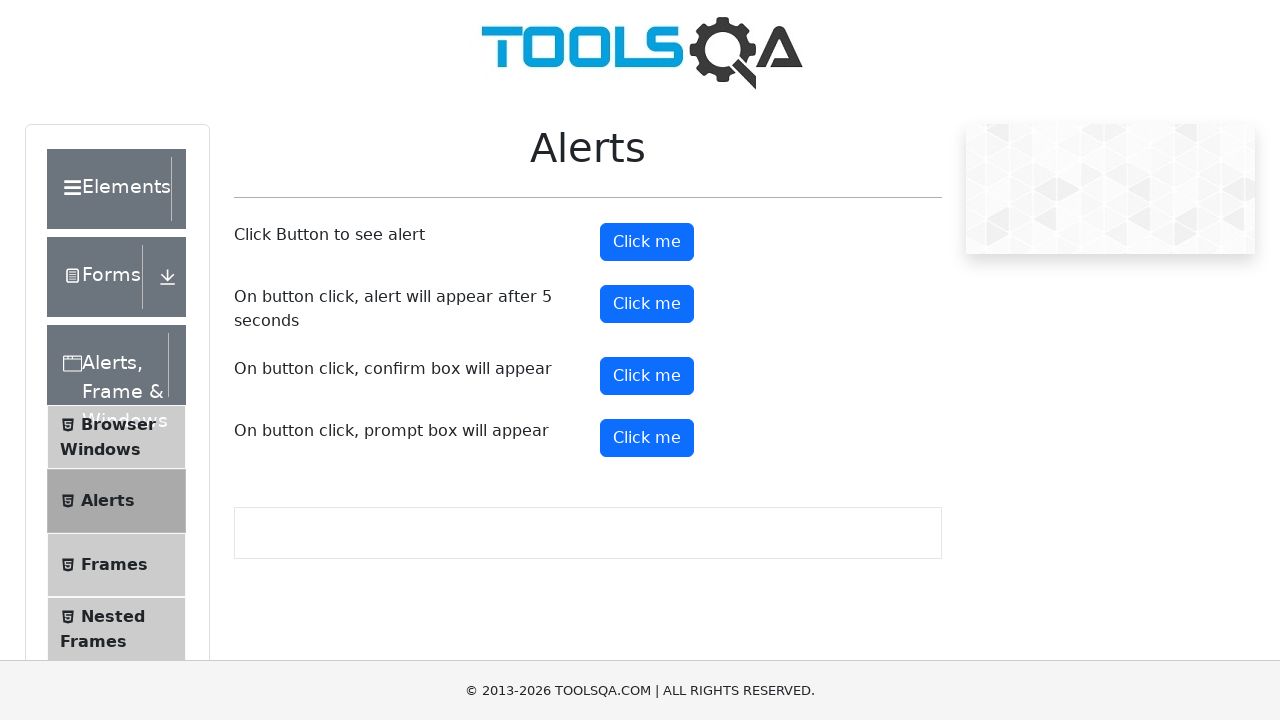

Clicked confirm button to trigger alert at (647, 376) on #confirmButton
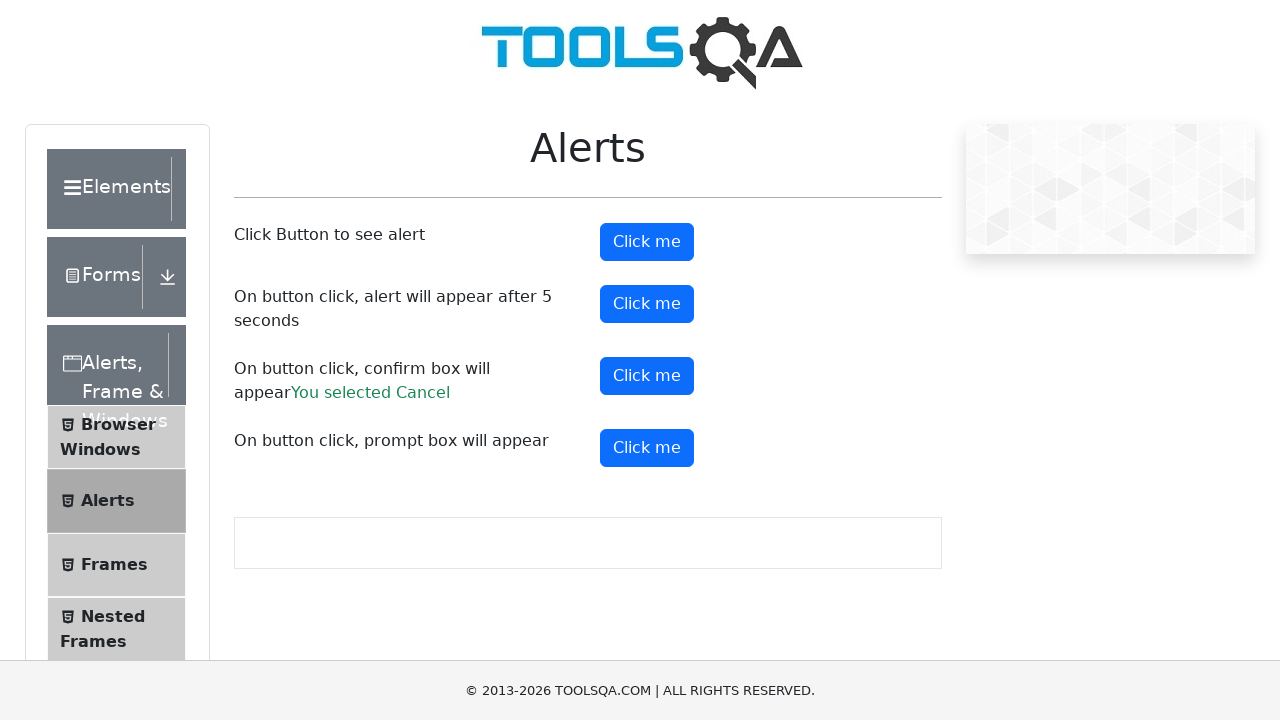

Set up dialog handler to dismiss confirmation alert
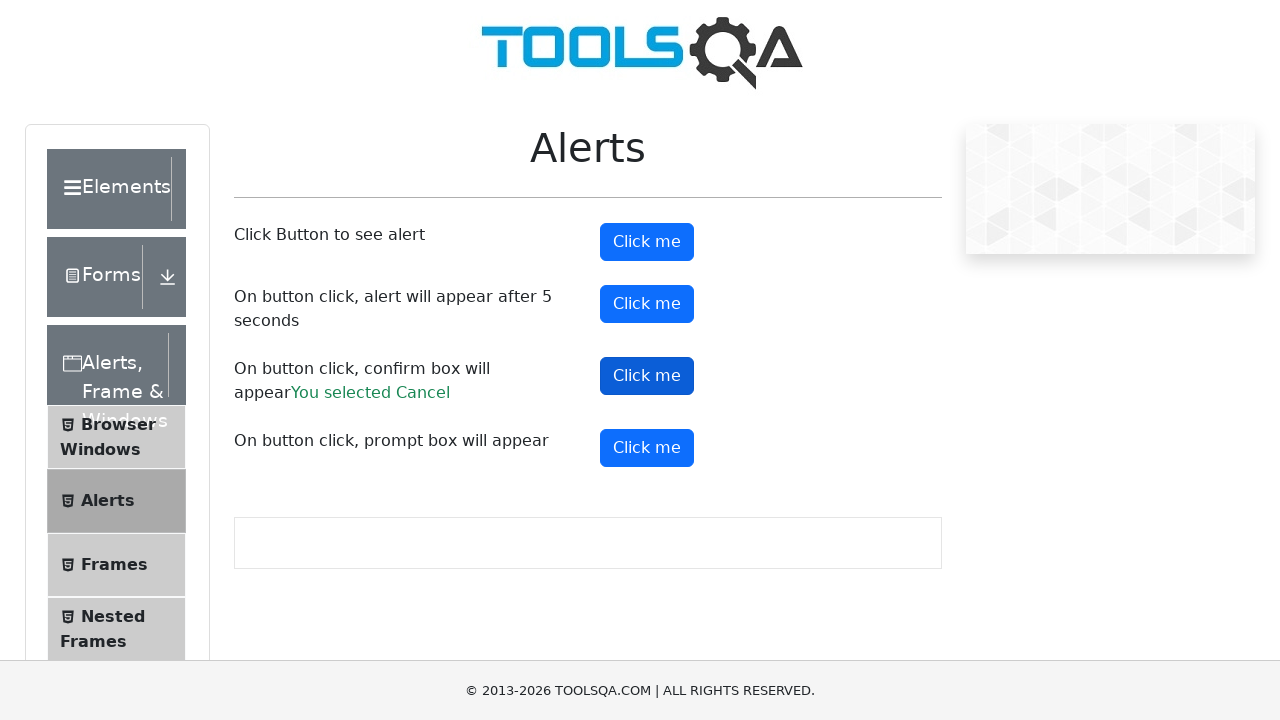

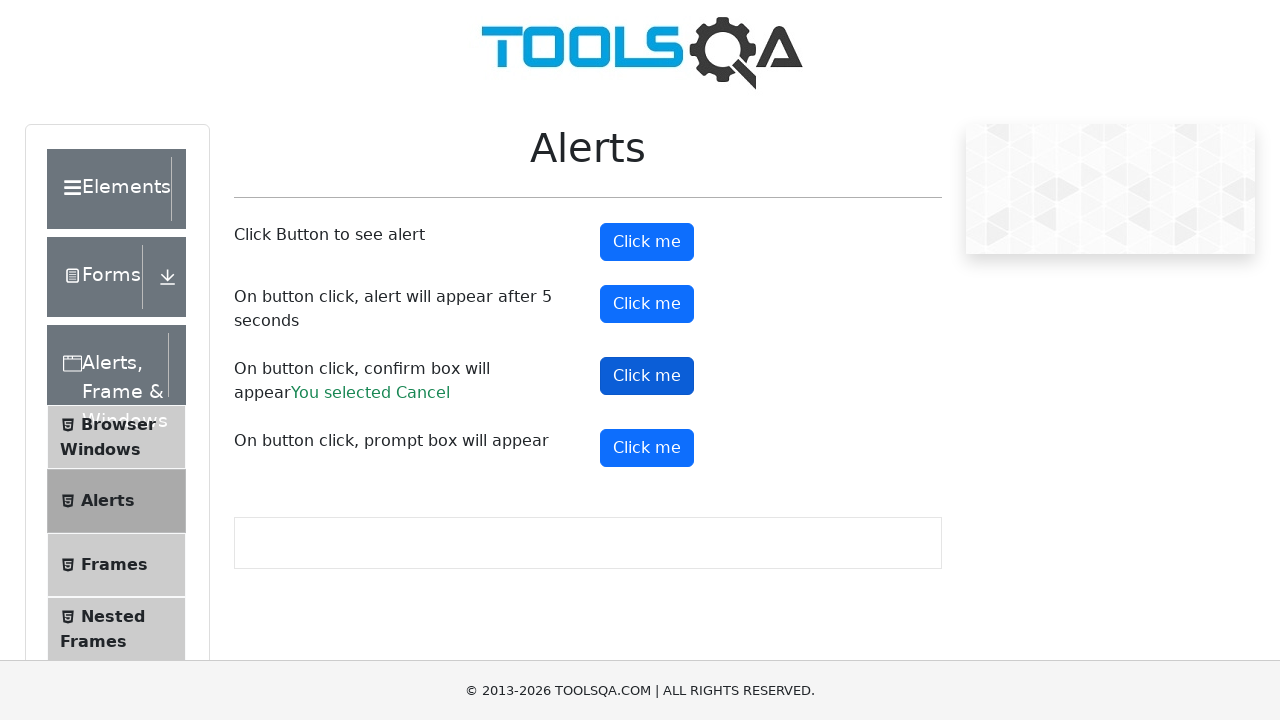